Tests an e-commerce grocery shopping flow by searching for products containing 'ber', adding all matching items to cart, proceeding to checkout, and applying a promo code.

Starting URL: https://rahulshettyacademy.com/seleniumPractise/#/

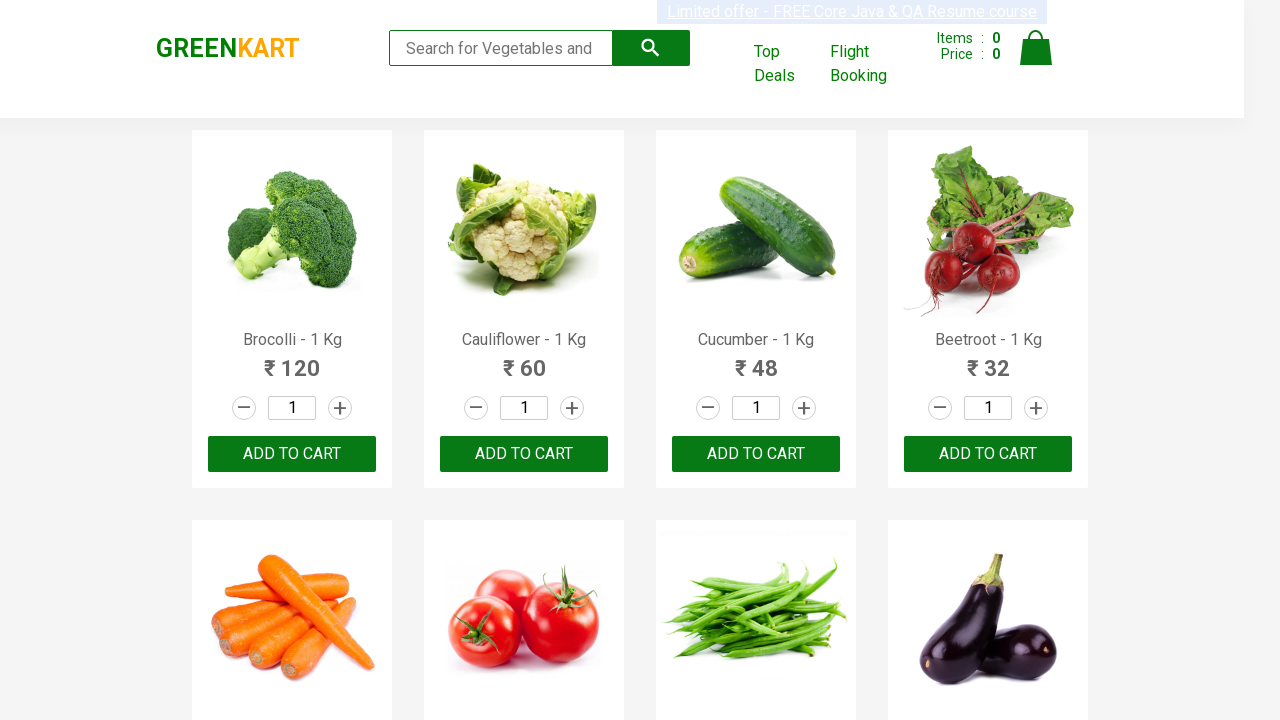

Filled search field with 'ber' on .search-keyword
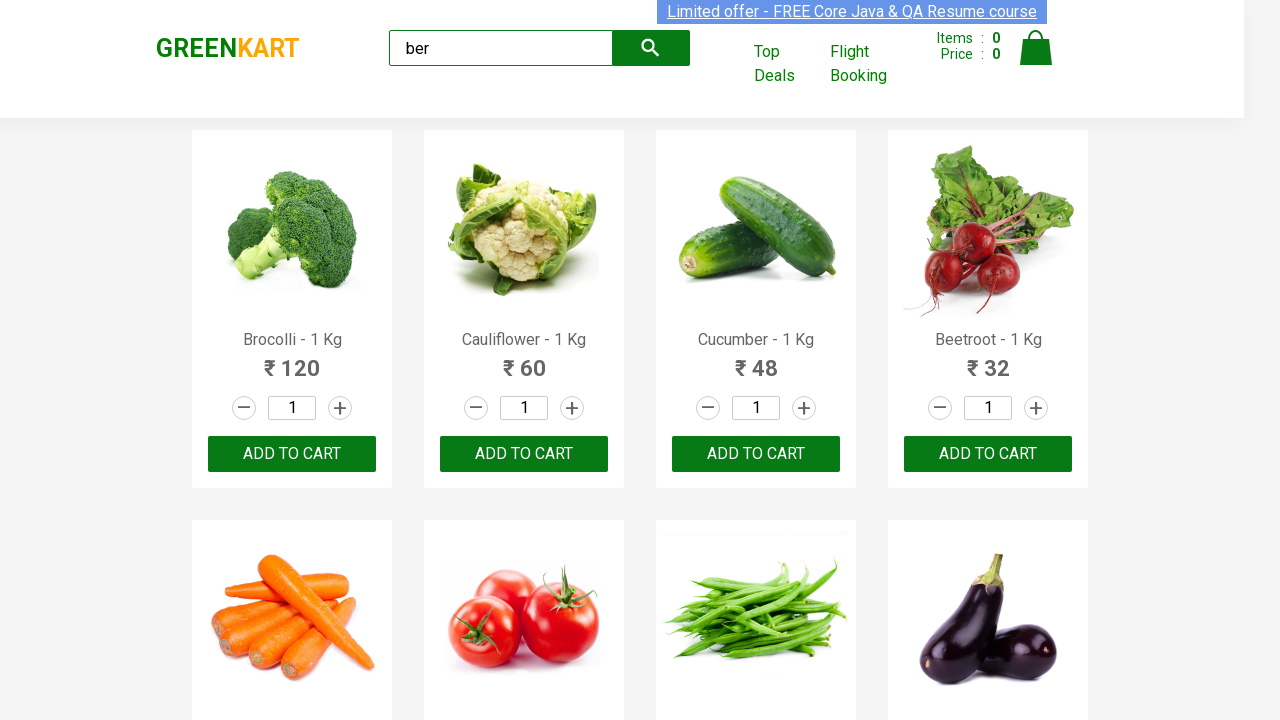

Waited 2 seconds for search results to load
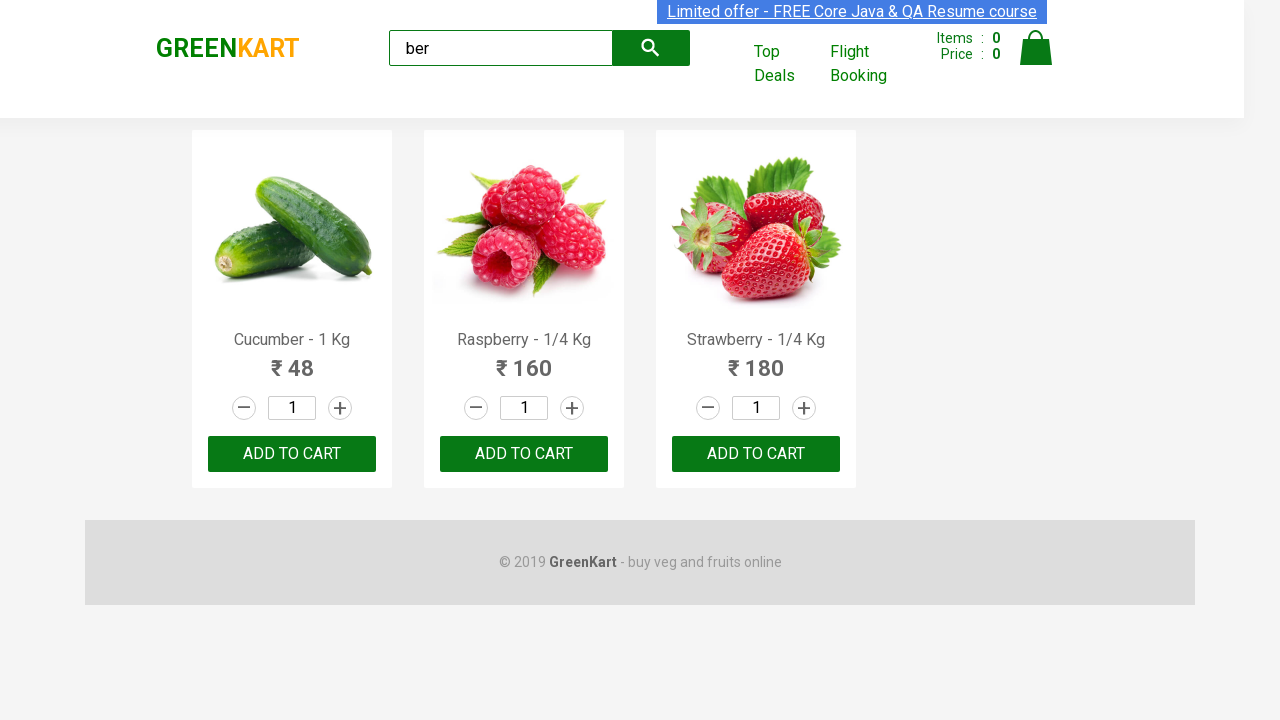

Retrieved all product items from search results
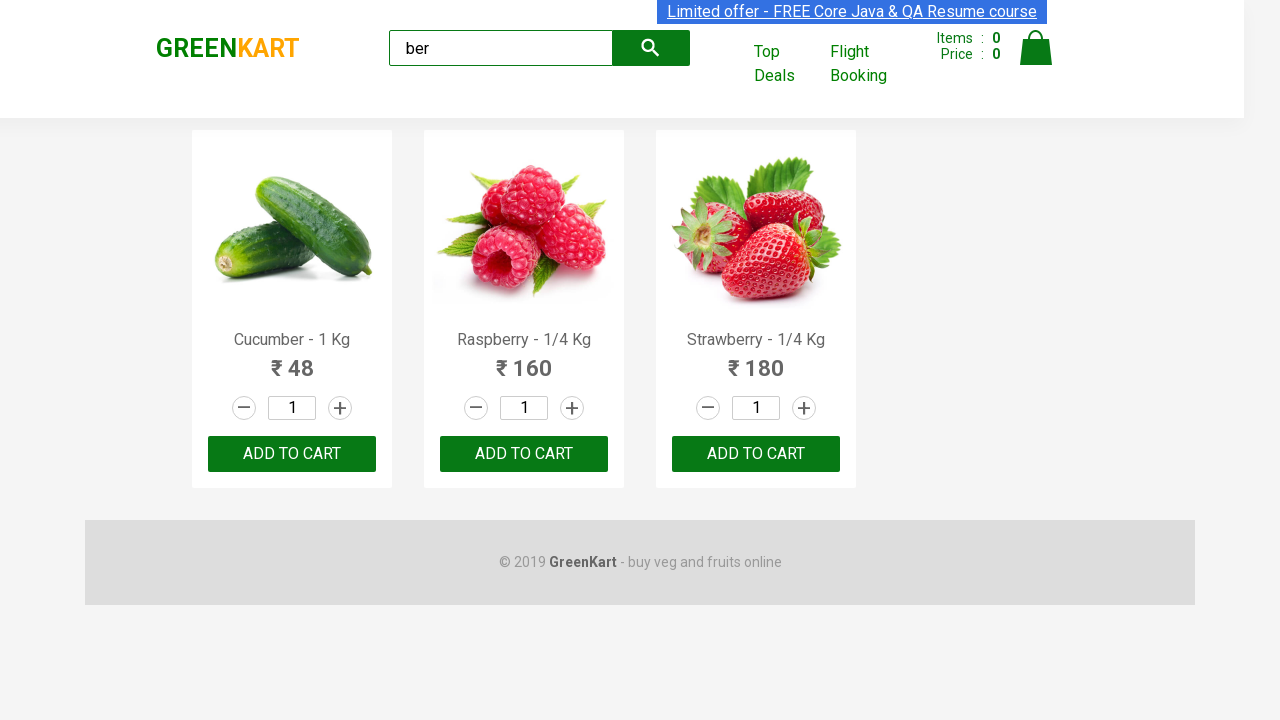

Clicked add to cart button for a product at (292, 454) on xpath=//div[@class='products']/div >> nth=0 >> div.product-action button
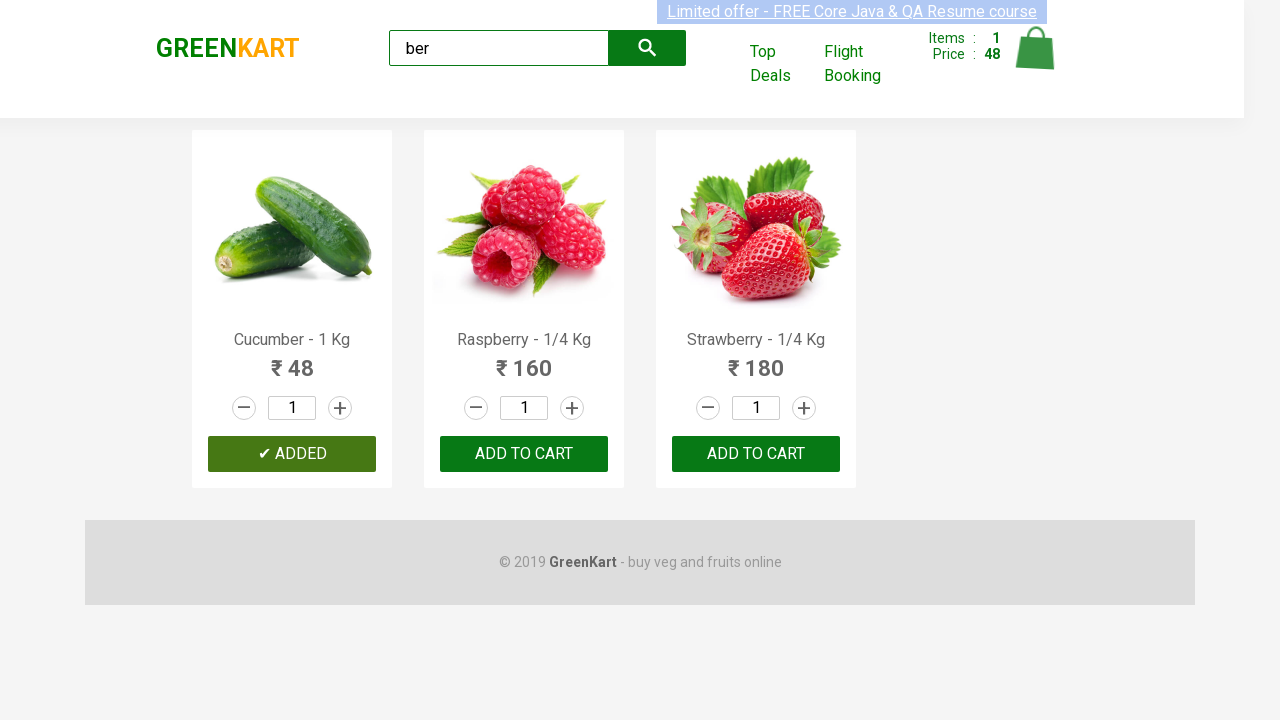

Clicked add to cart button for a product at (524, 454) on xpath=//div[@class='products']/div >> nth=1 >> div.product-action button
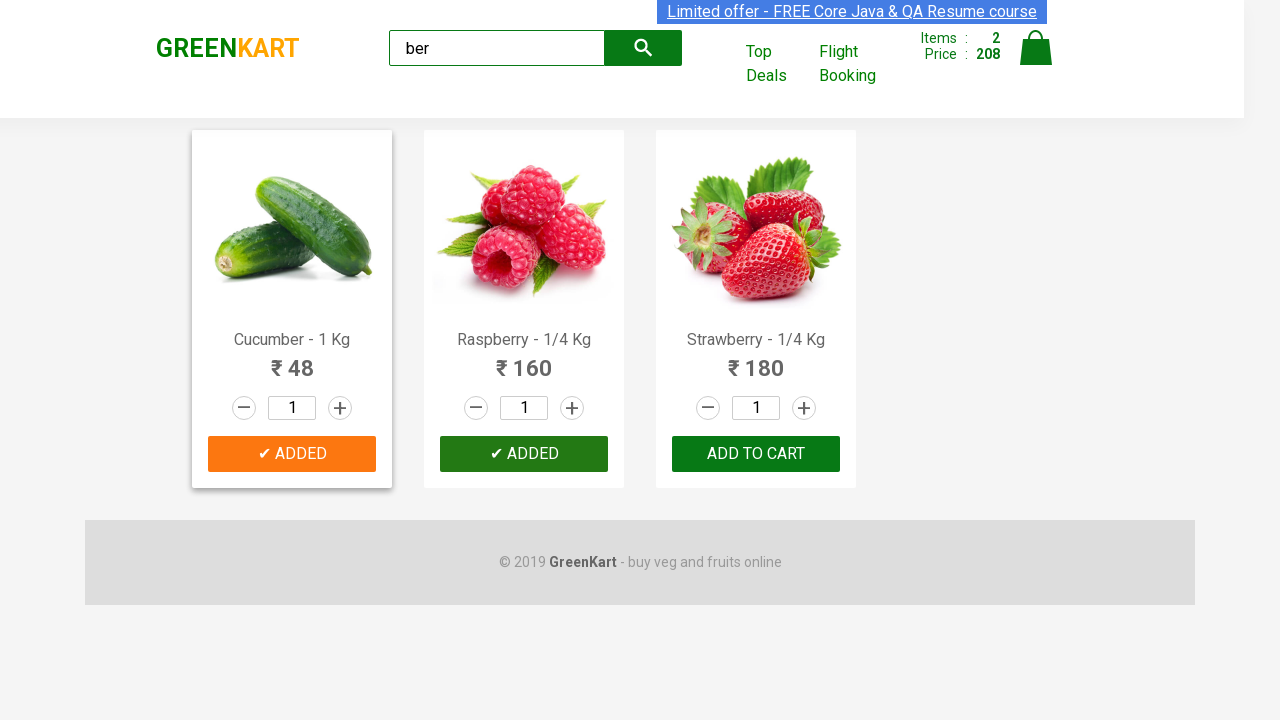

Clicked add to cart button for a product at (756, 454) on xpath=//div[@class='products']/div >> nth=2 >> div.product-action button
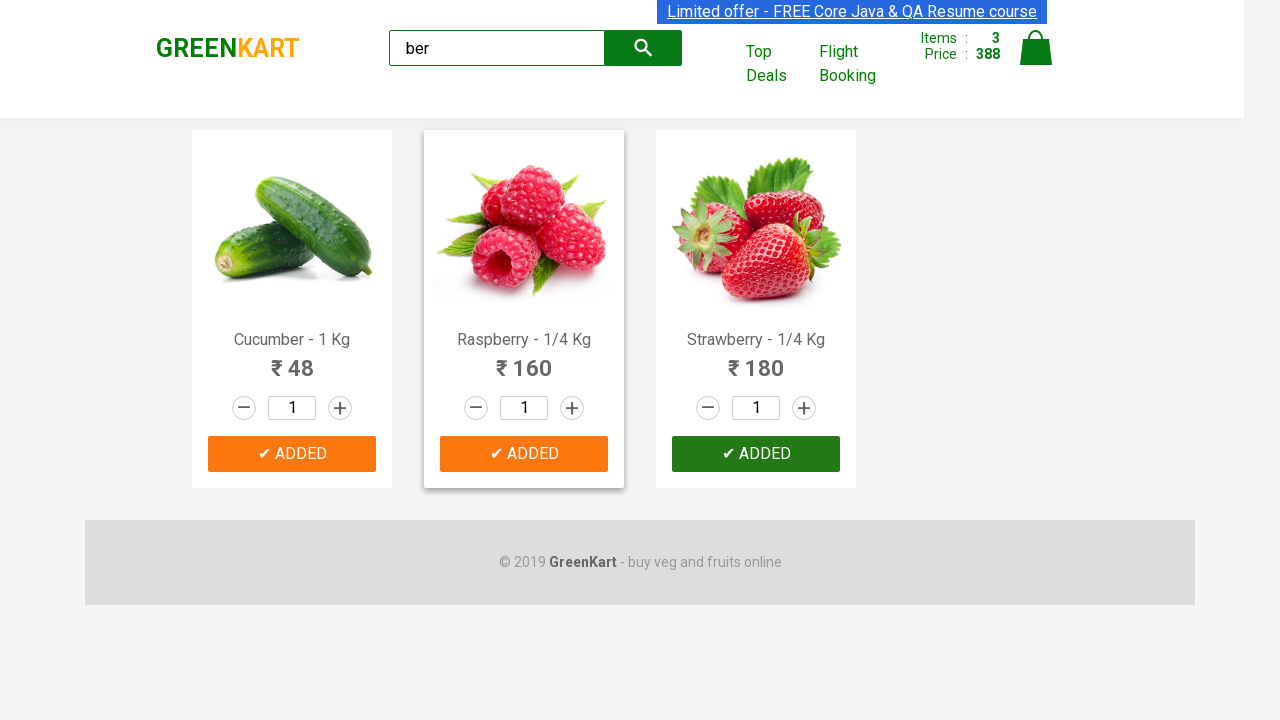

Clicked on cart icon at (1036, 48) on [alt='Cart']
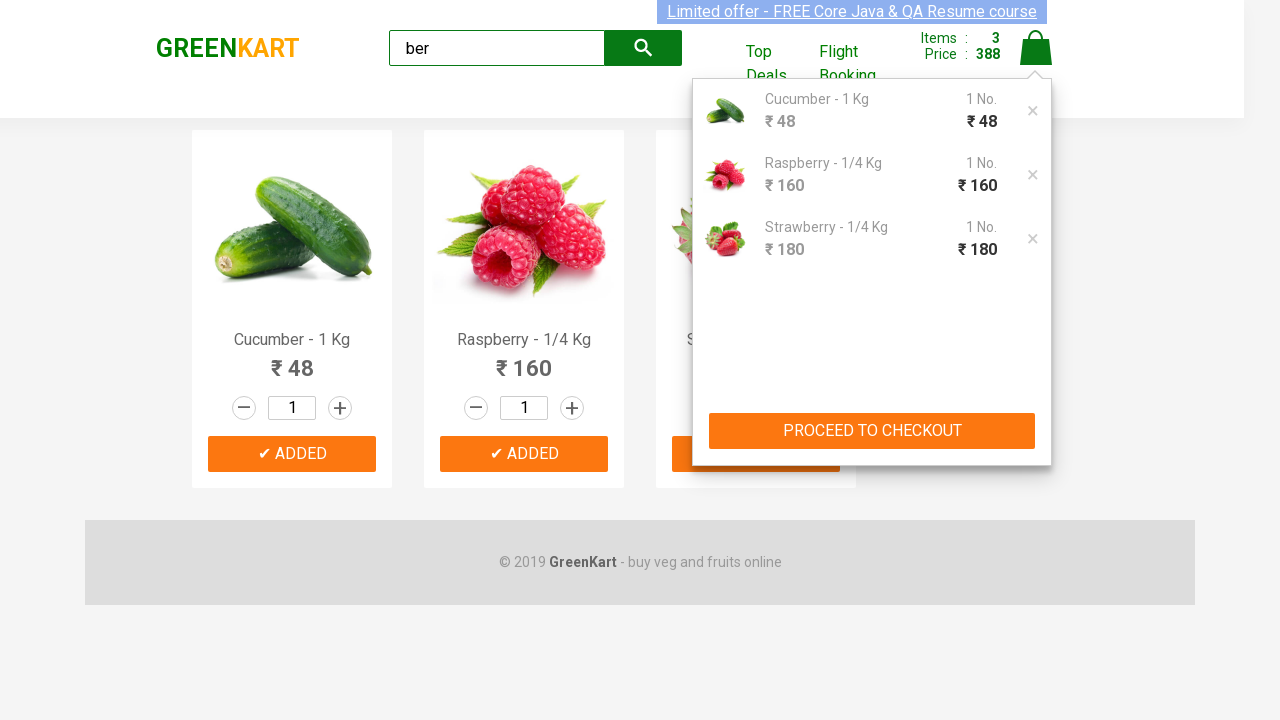

Clicked proceed to checkout button at (872, 431) on xpath=//button[text()='PROCEED TO CHECKOUT']
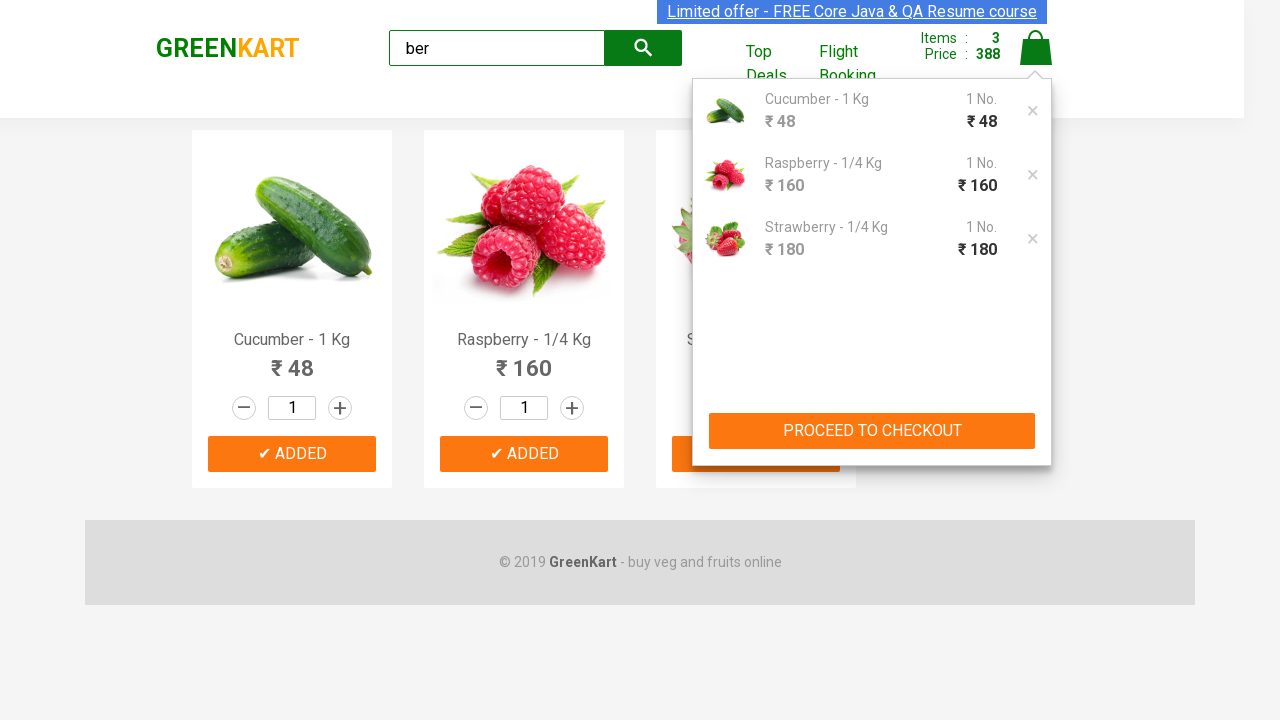

Promo code input field loaded
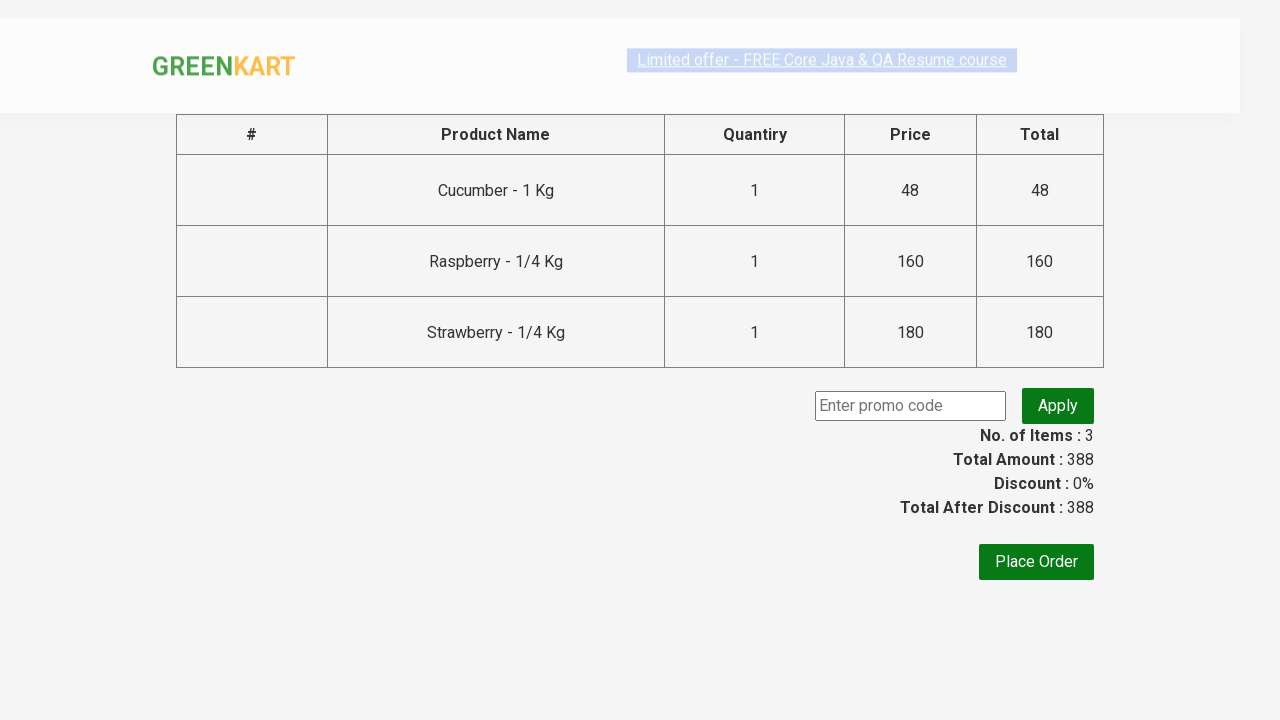

Entered promo code 'rahulshettyacademy' on [placeholder='Enter promo code']
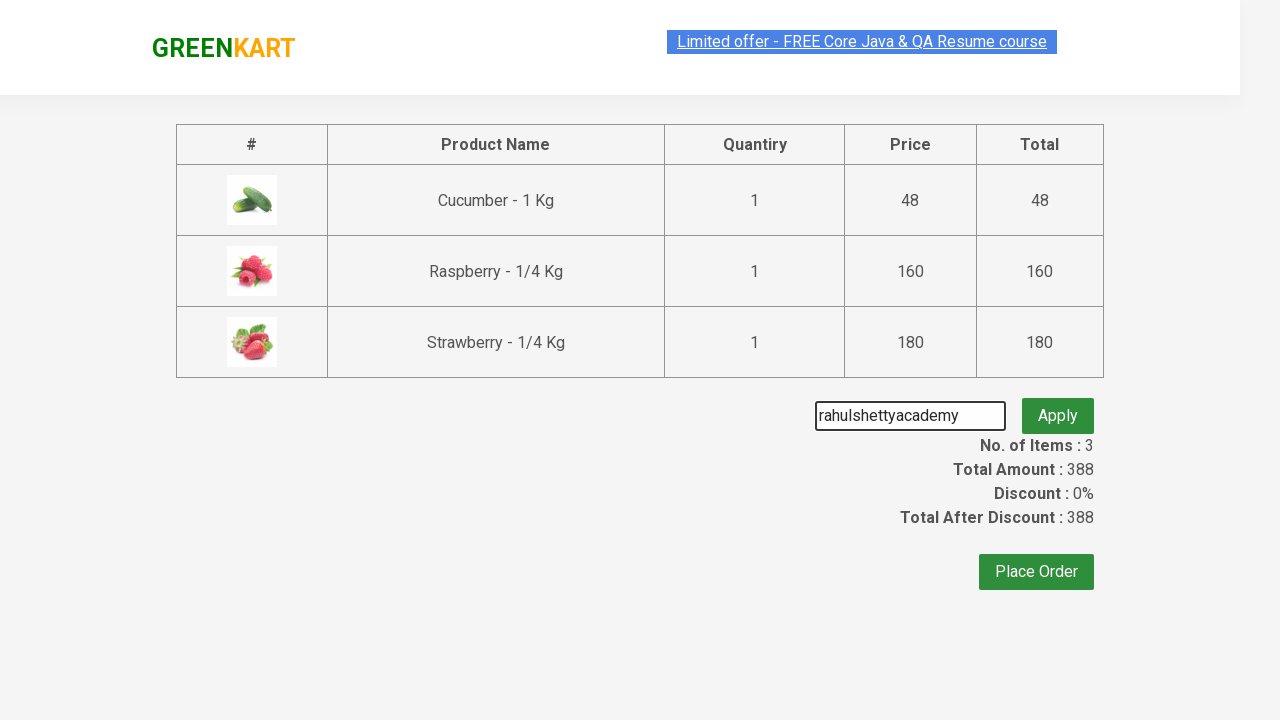

Clicked apply promo button at (1058, 406) on .promoBtn
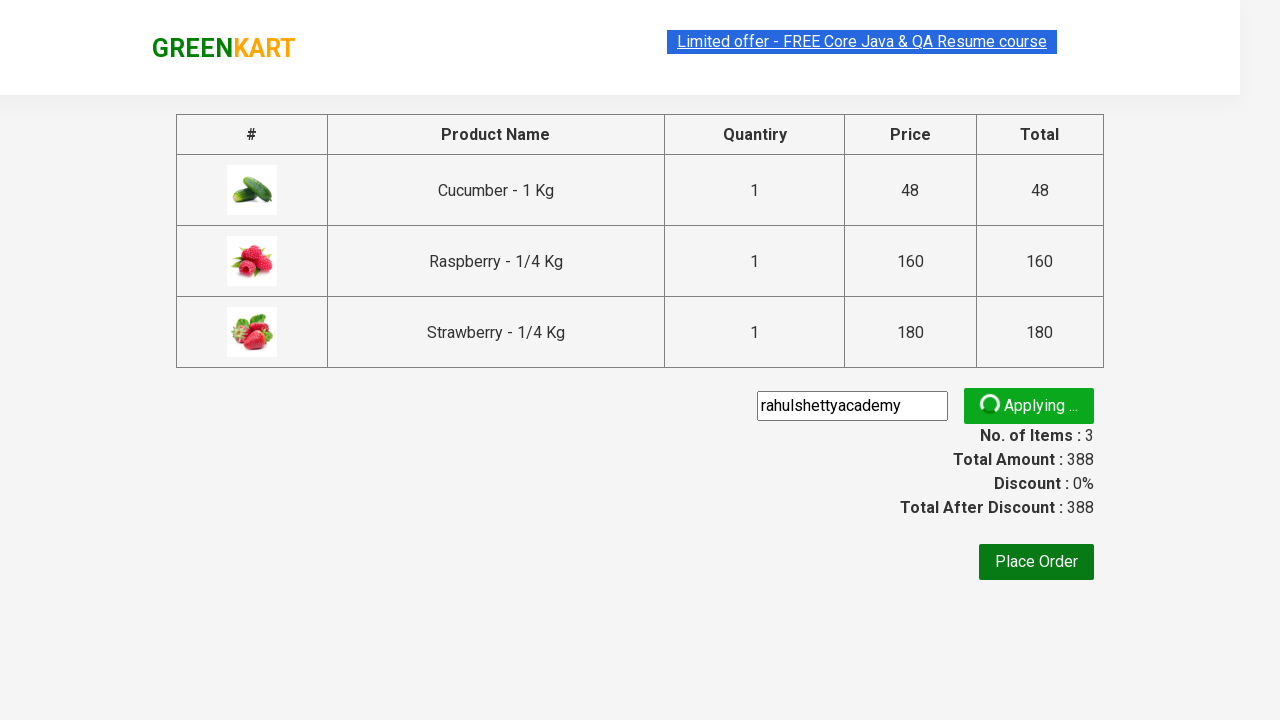

Promo code was applied successfully
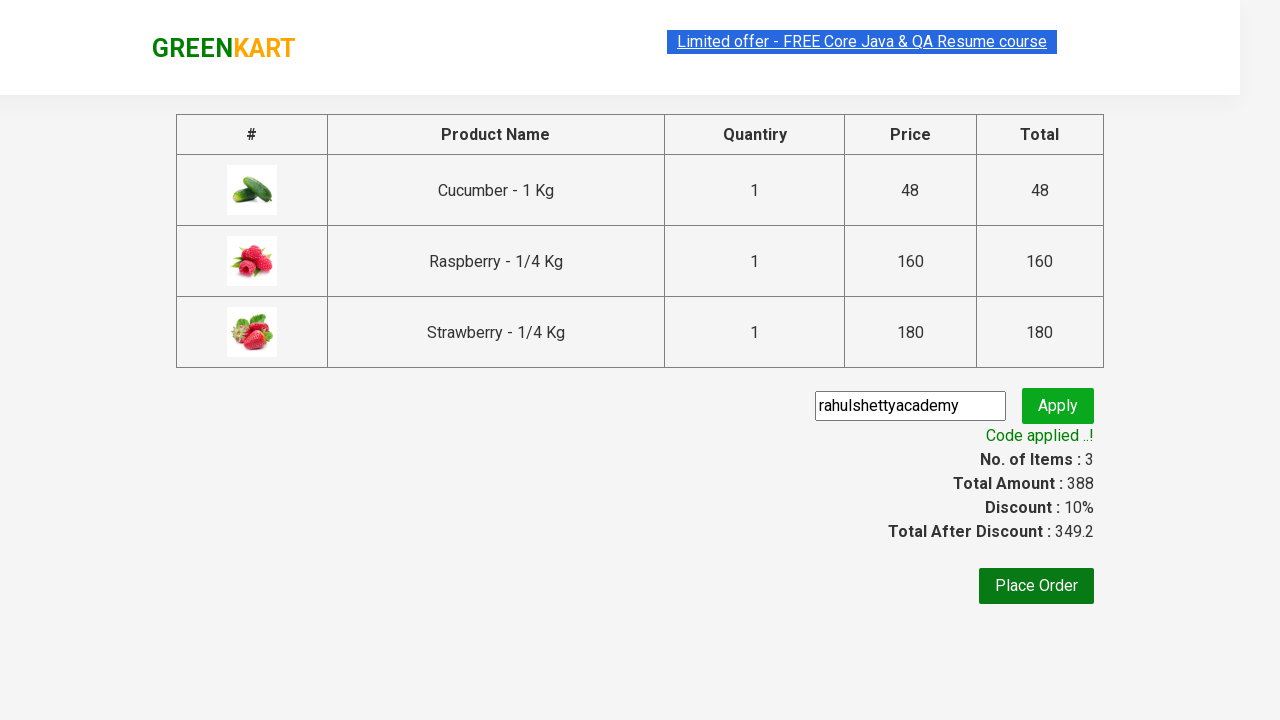

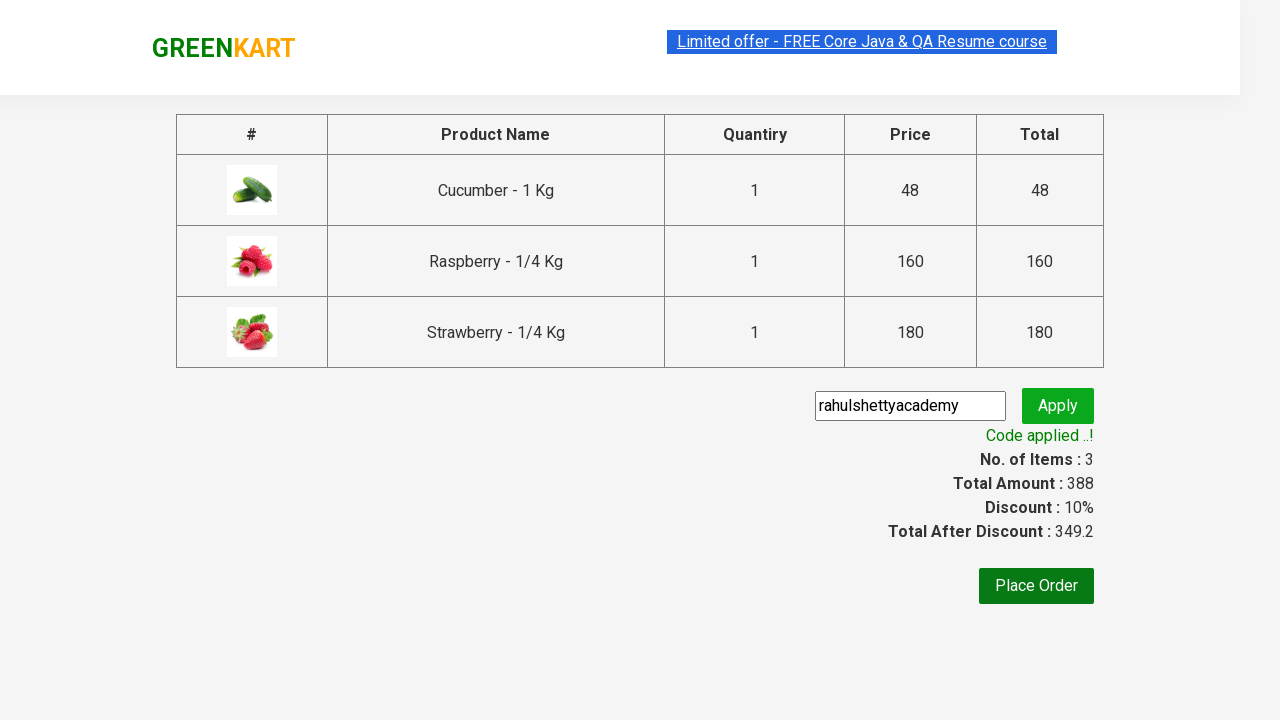